Tests e-commerce product search and add to cart functionality by searching for products, validating search results, and adding specific items to cart

Starting URL: https://rahulshettyacademy.com/seleniumPractise/#/

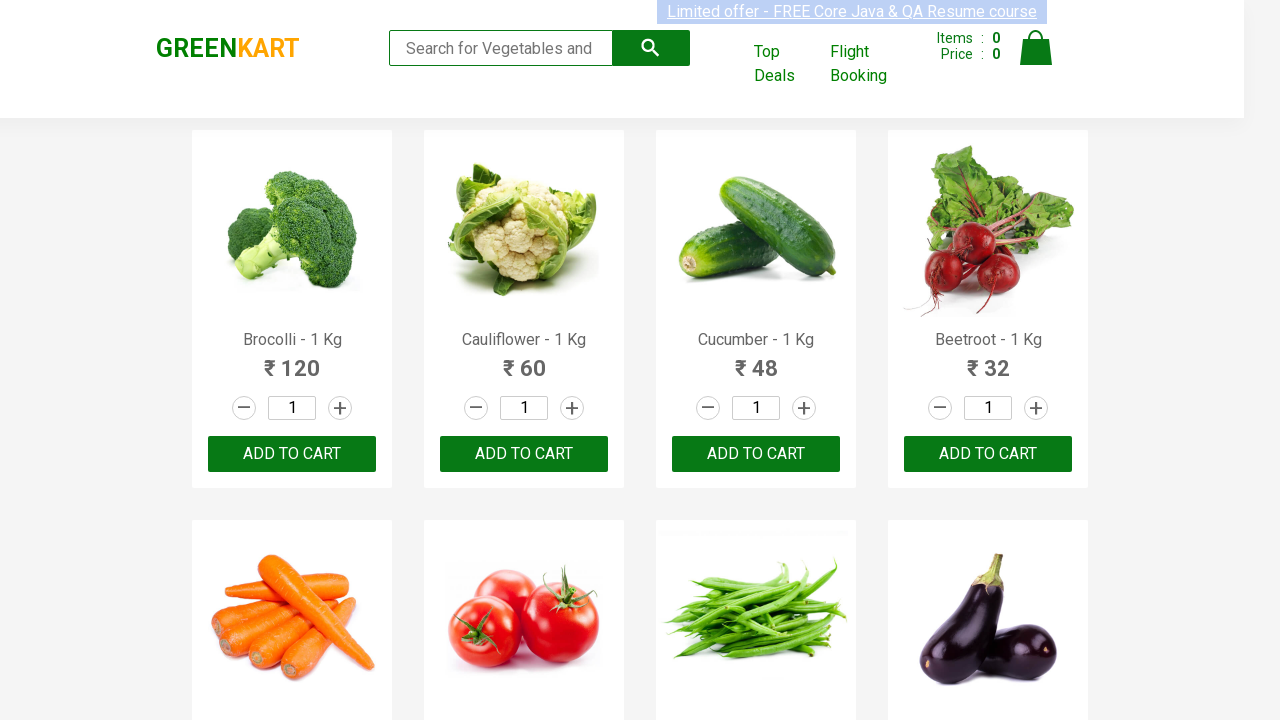

Filled search field with 'ca' to search for products on .search-keyword
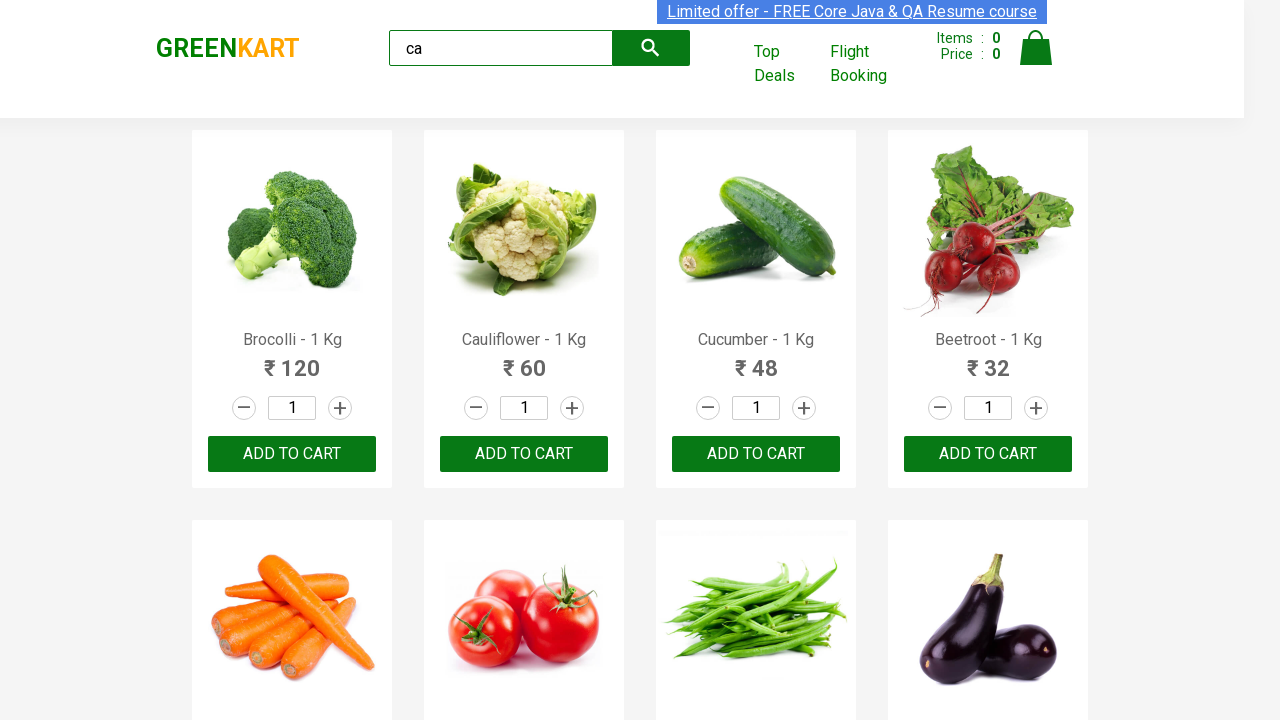

Waited for search results to load and products to be visible
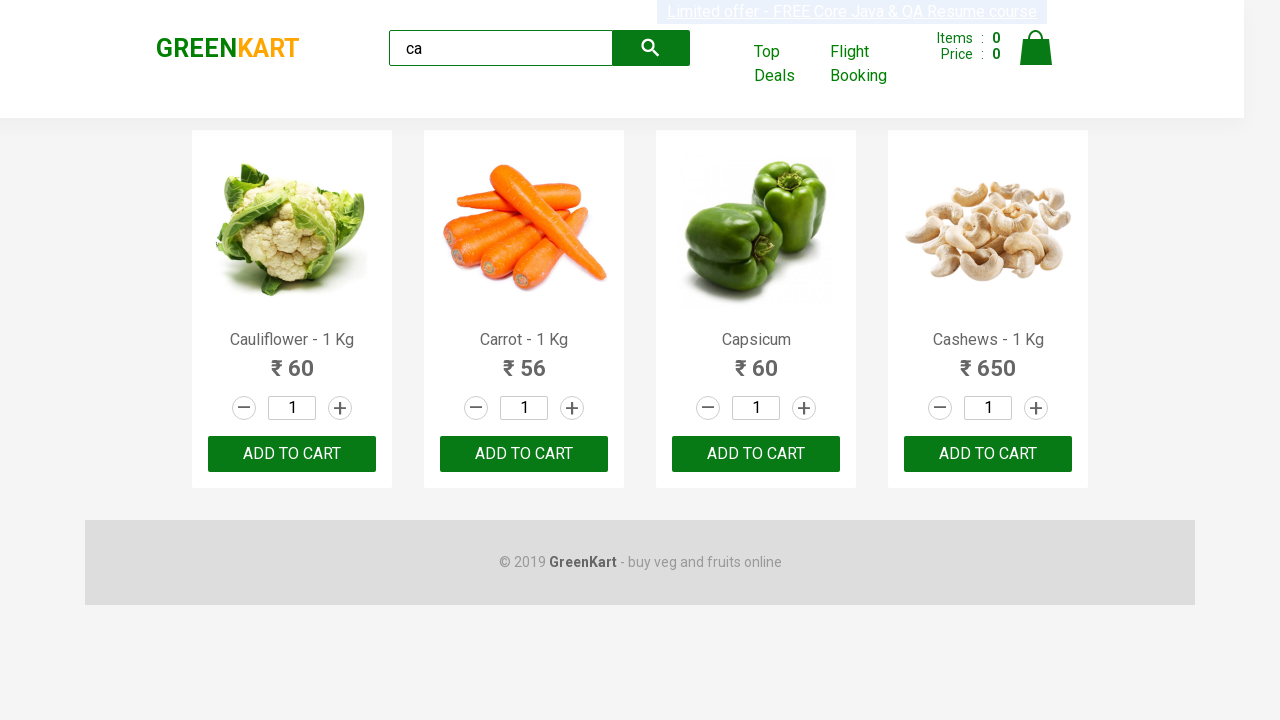

Clicked ADD TO CART button for the third product in search results at (756, 454) on .products .product >> nth=2 >> text=ADD TO CART
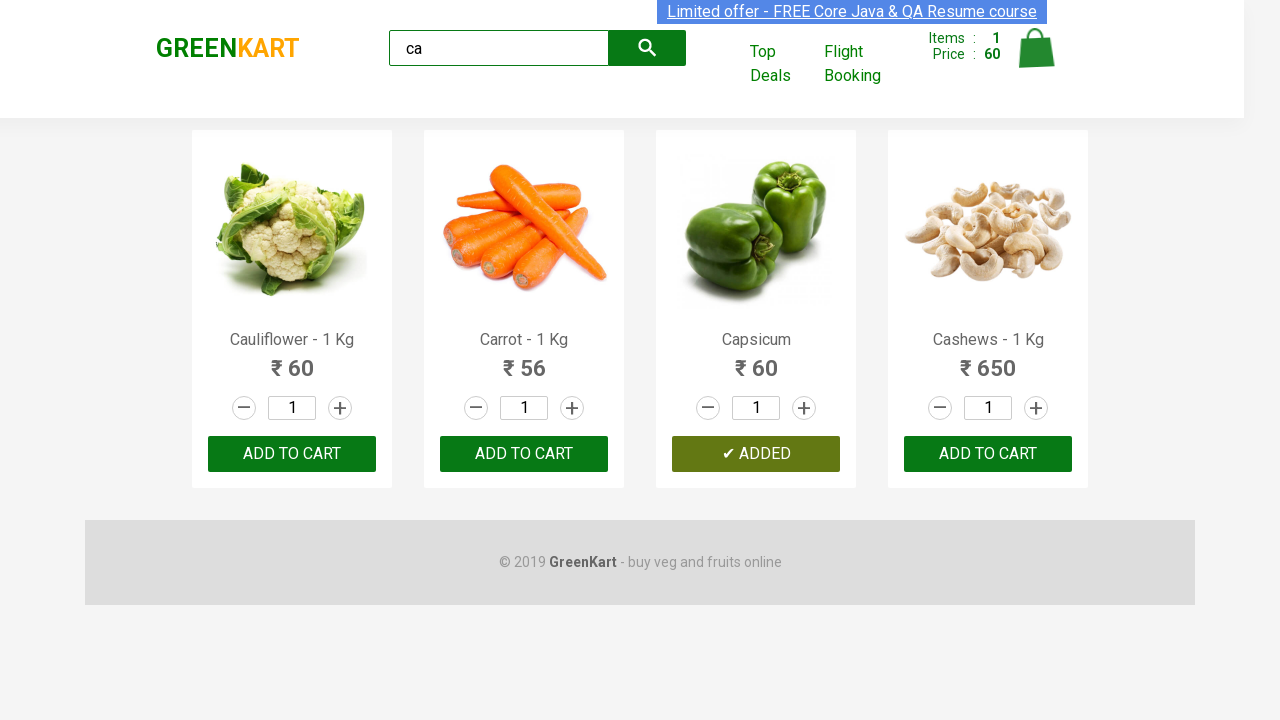

Retrieved product name: Cauliflower - 1 Kg
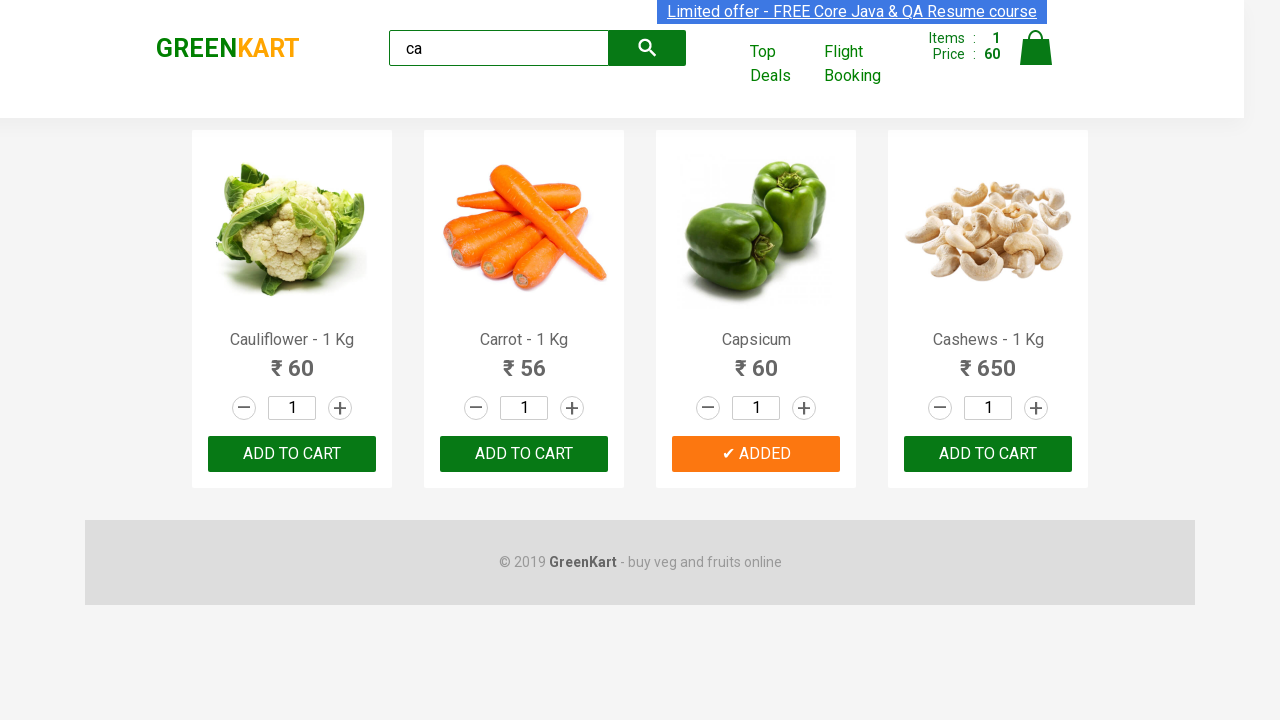

Retrieved product name: Carrot - 1 Kg
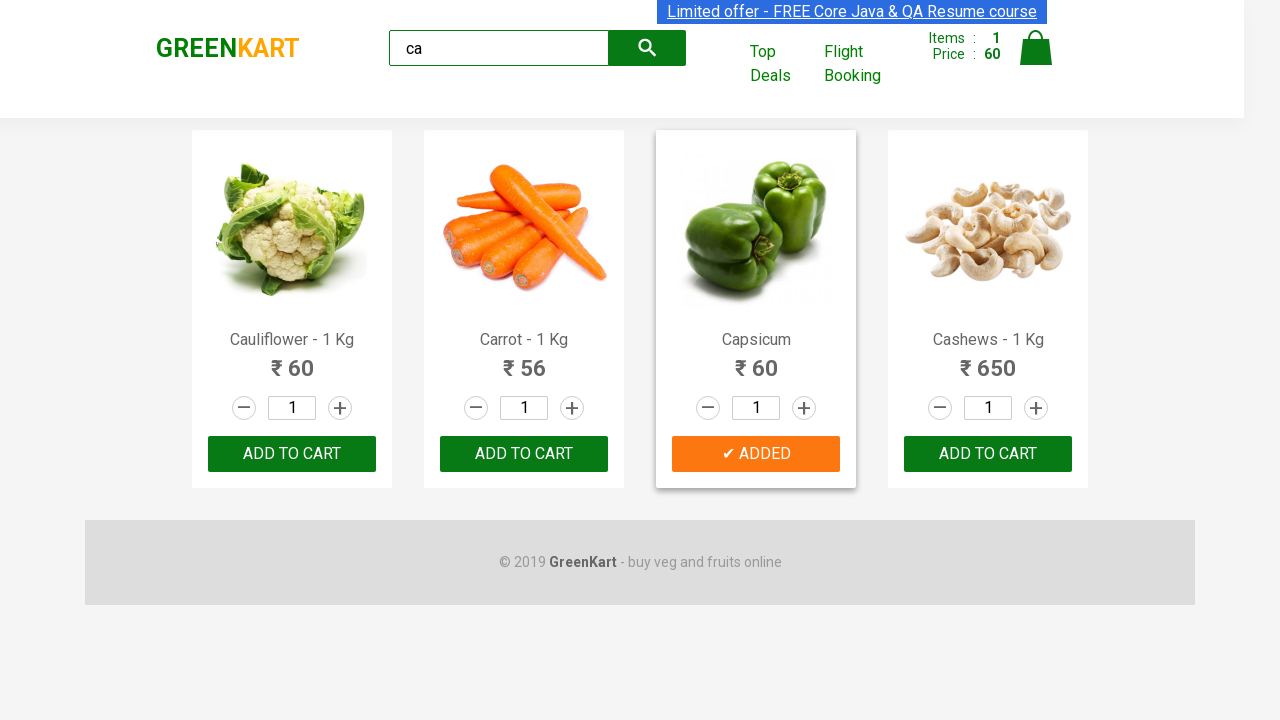

Retrieved product name: Capsicum
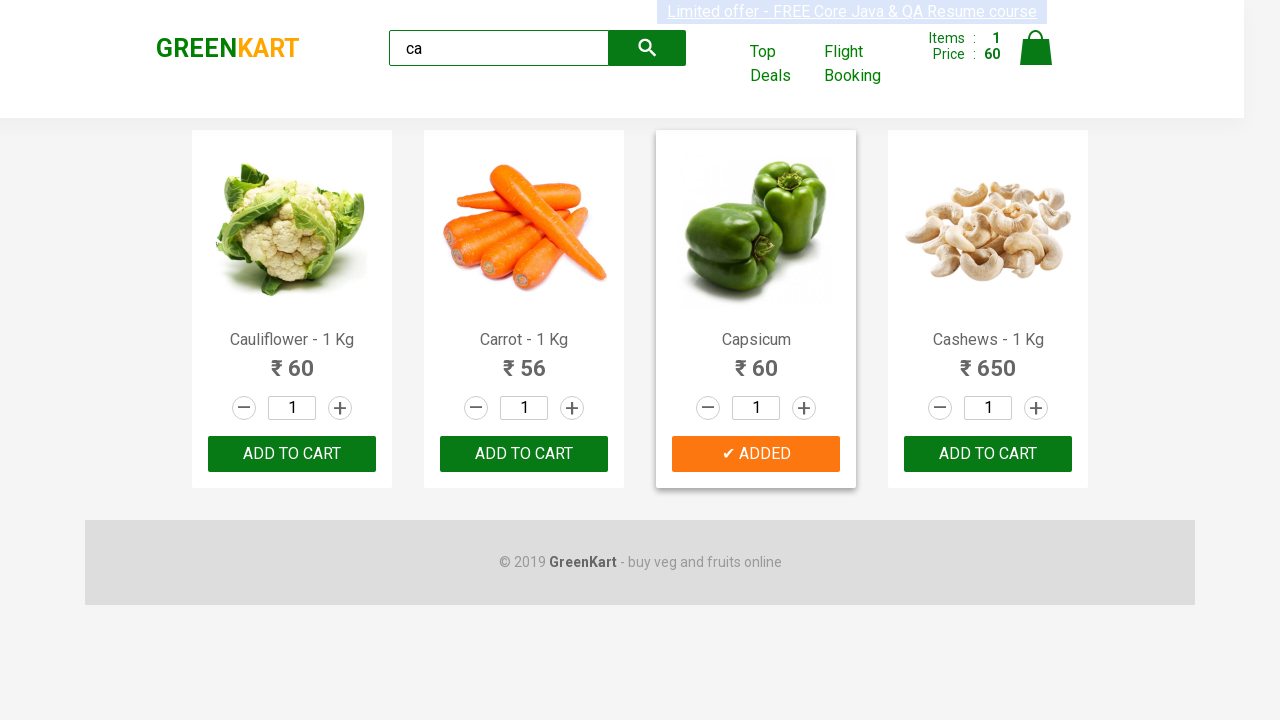

Retrieved product name: Cashews - 1 Kg
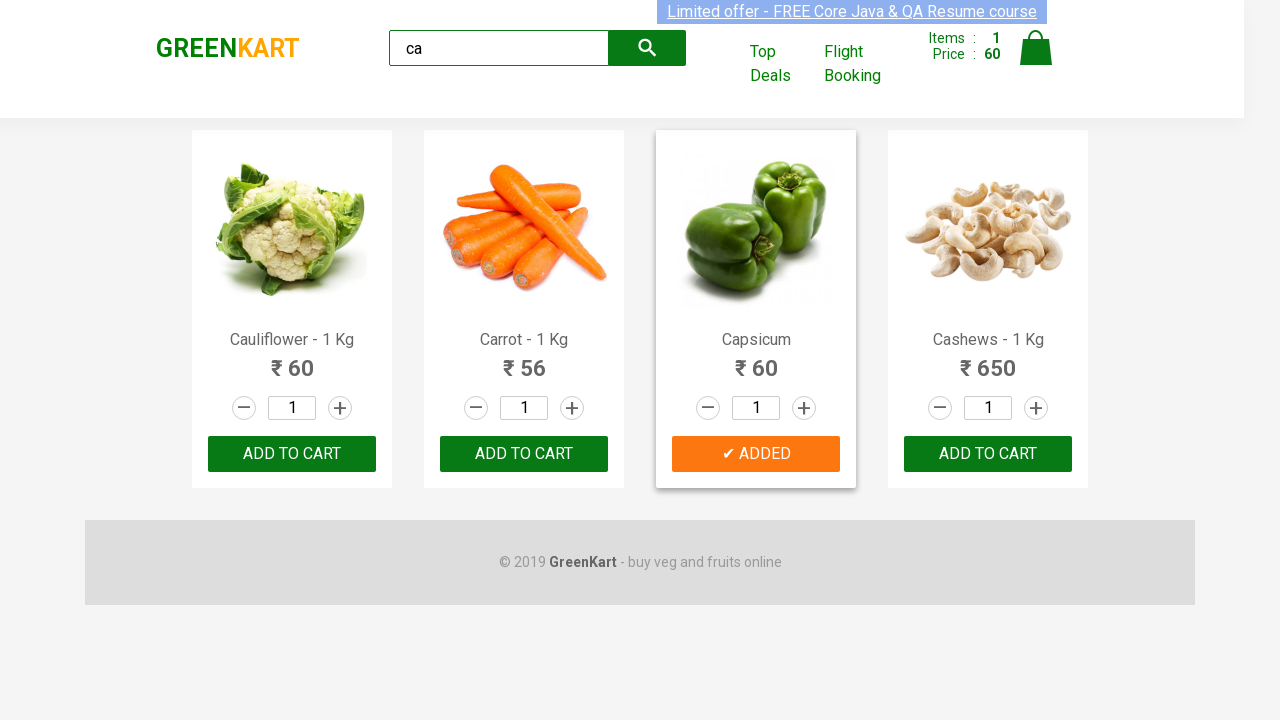

Found Cashews product and clicked ADD TO CART button at (988, 454) on .products .product >> nth=3 >> button
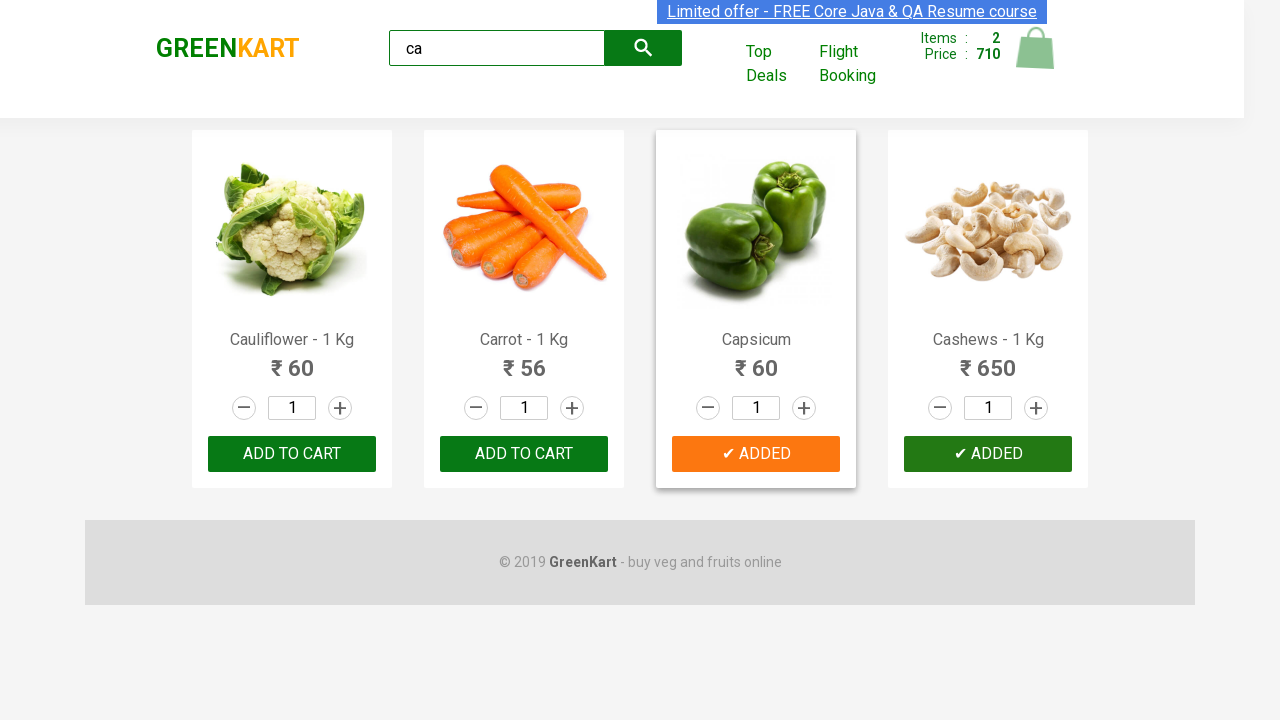

Verified brand text is 'GREENKART'
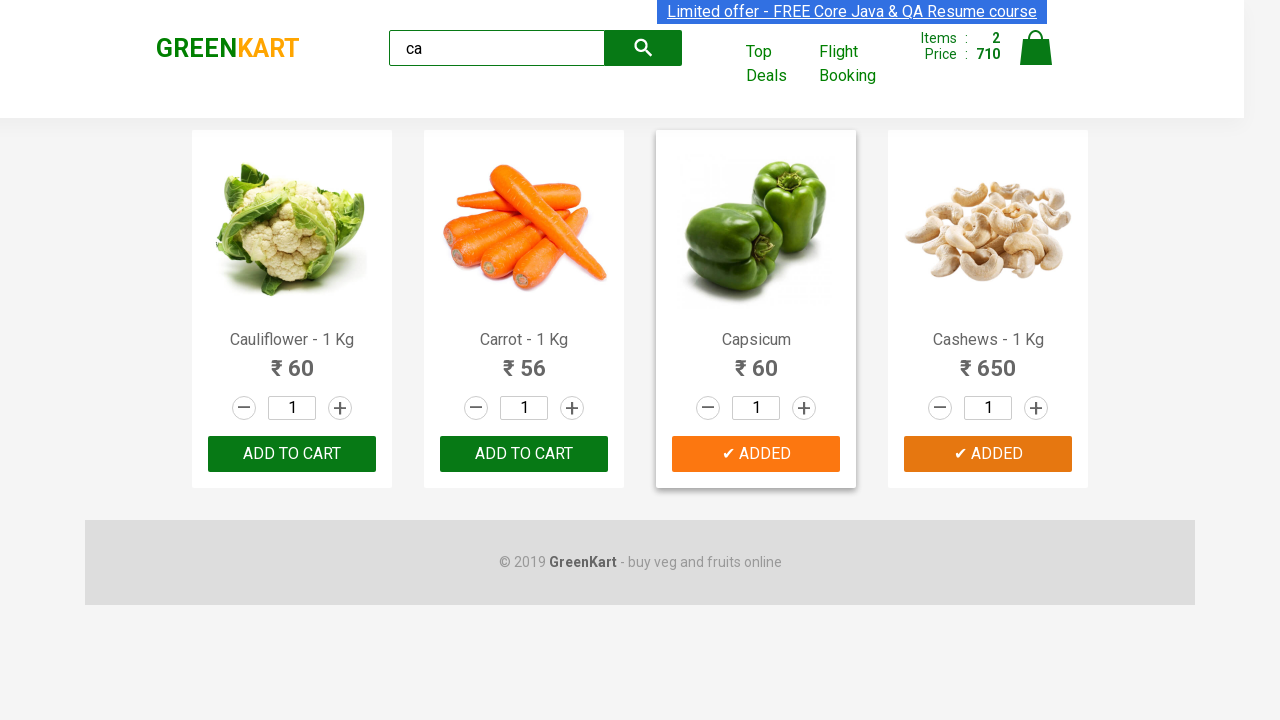

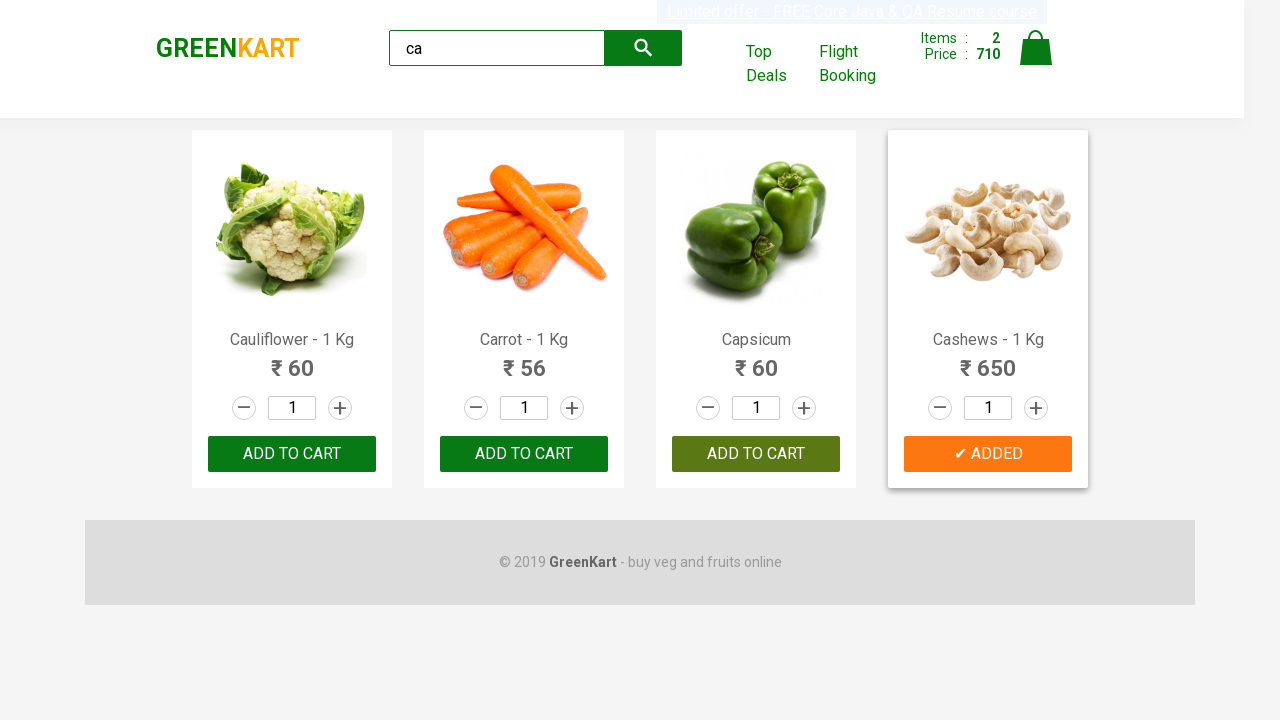